Tests the Tabs widget by clicking on a tab and verifying it is displayed.

Starting URL: https://jqueryui.com/

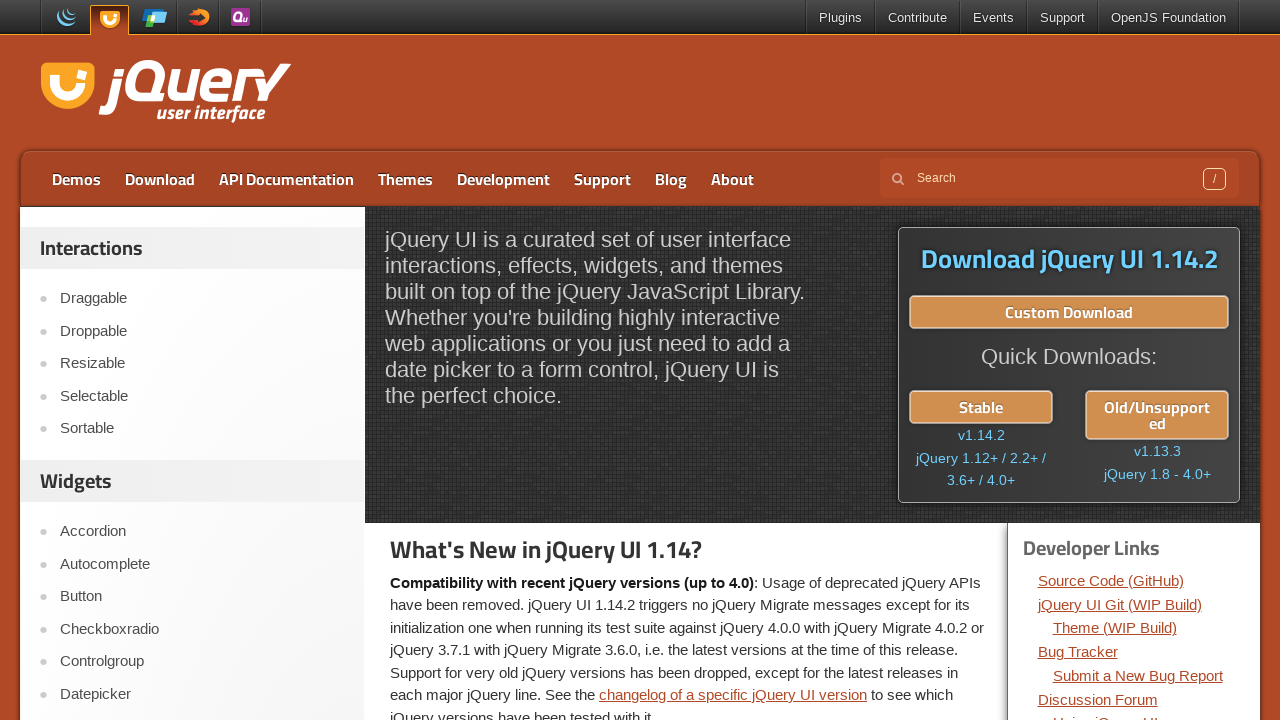

Clicked on Tabs link at (202, 361) on a:text('Tabs')
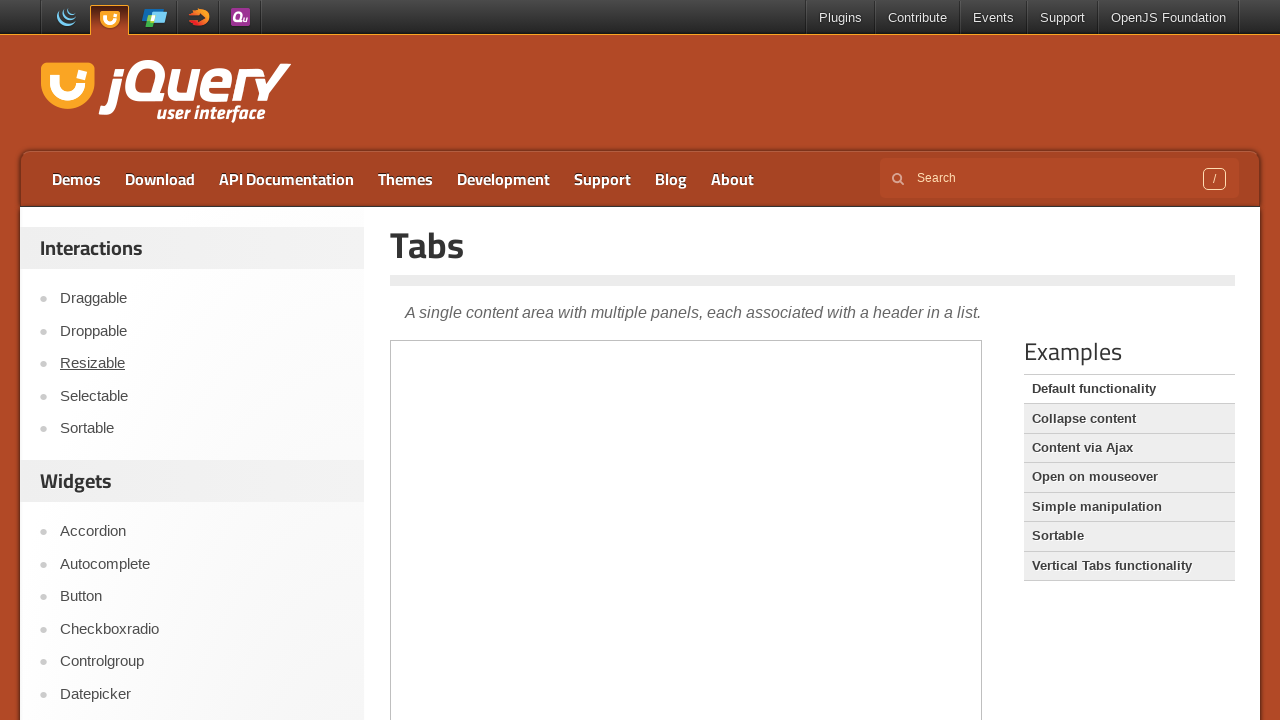

Tabs page title loaded
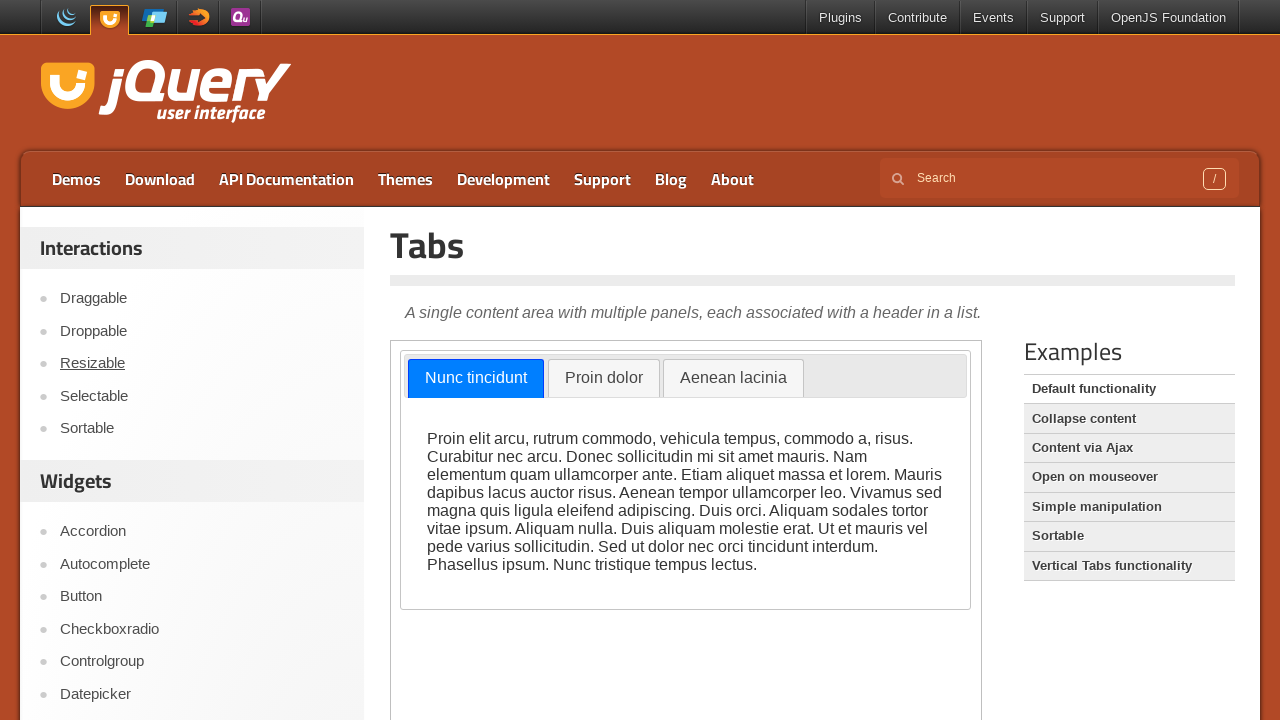

Located demo iframe
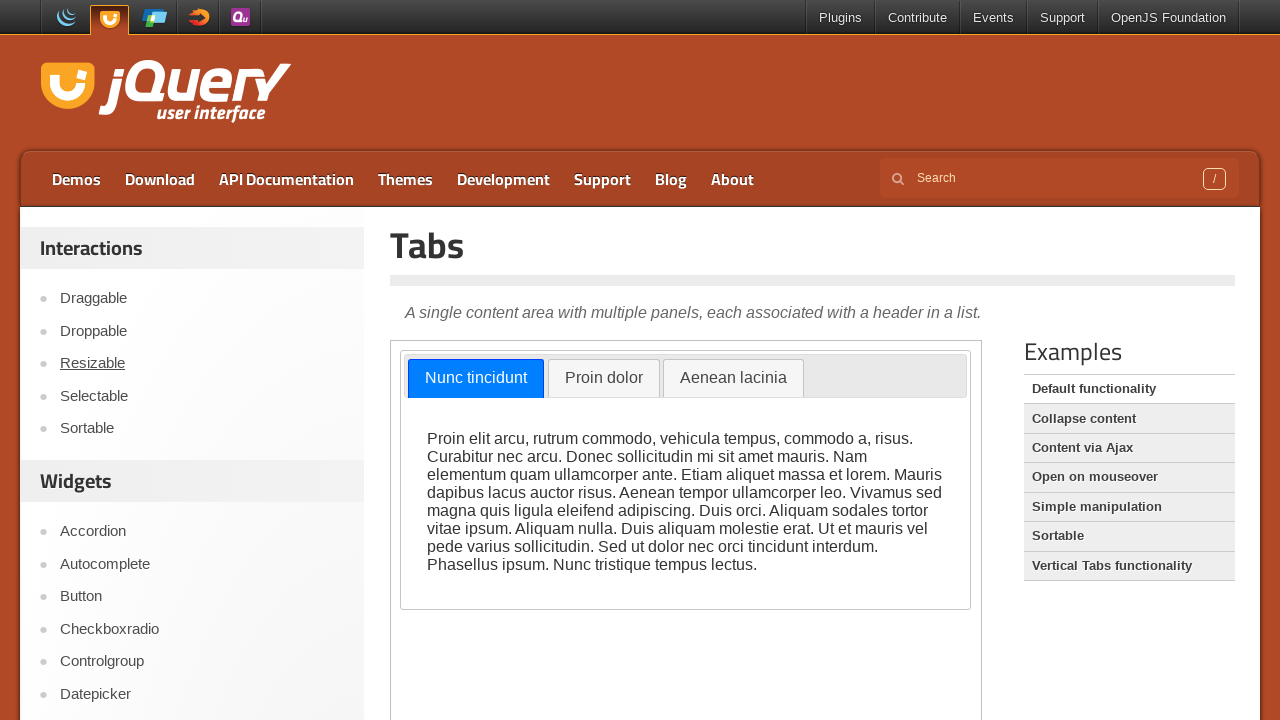

Located Proin dolor tab element
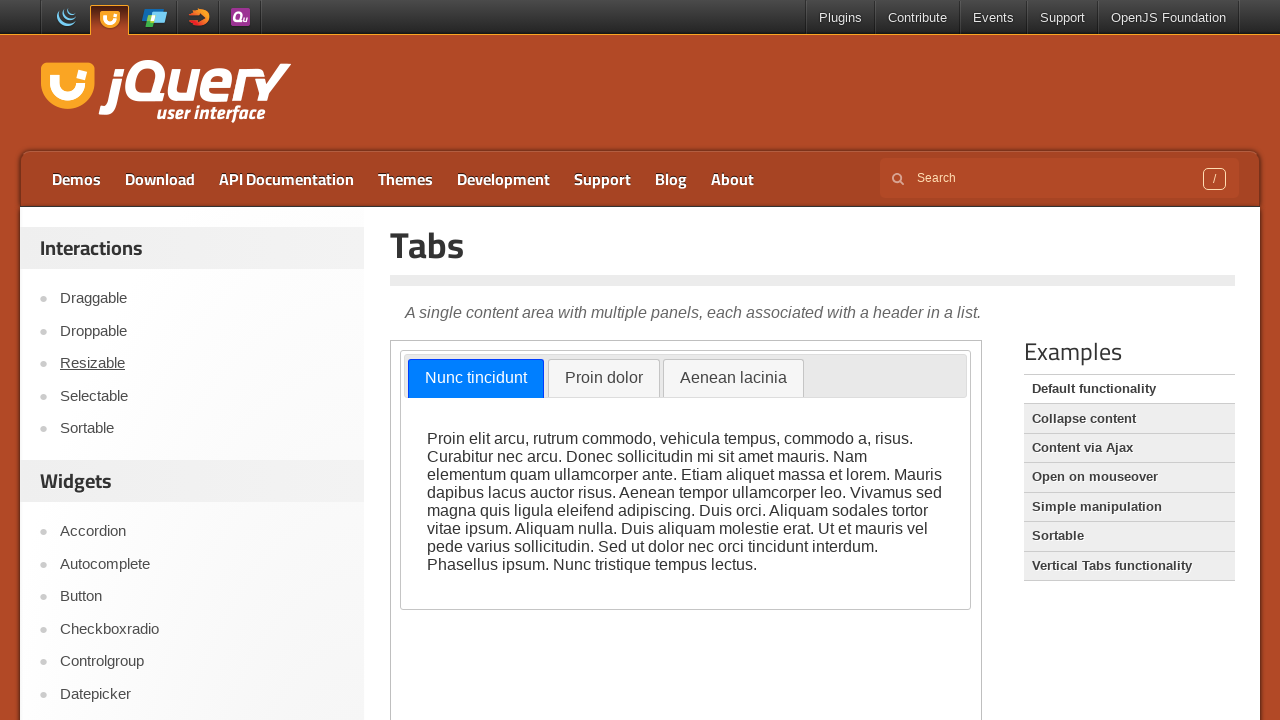

Proin dolor tab element is ready
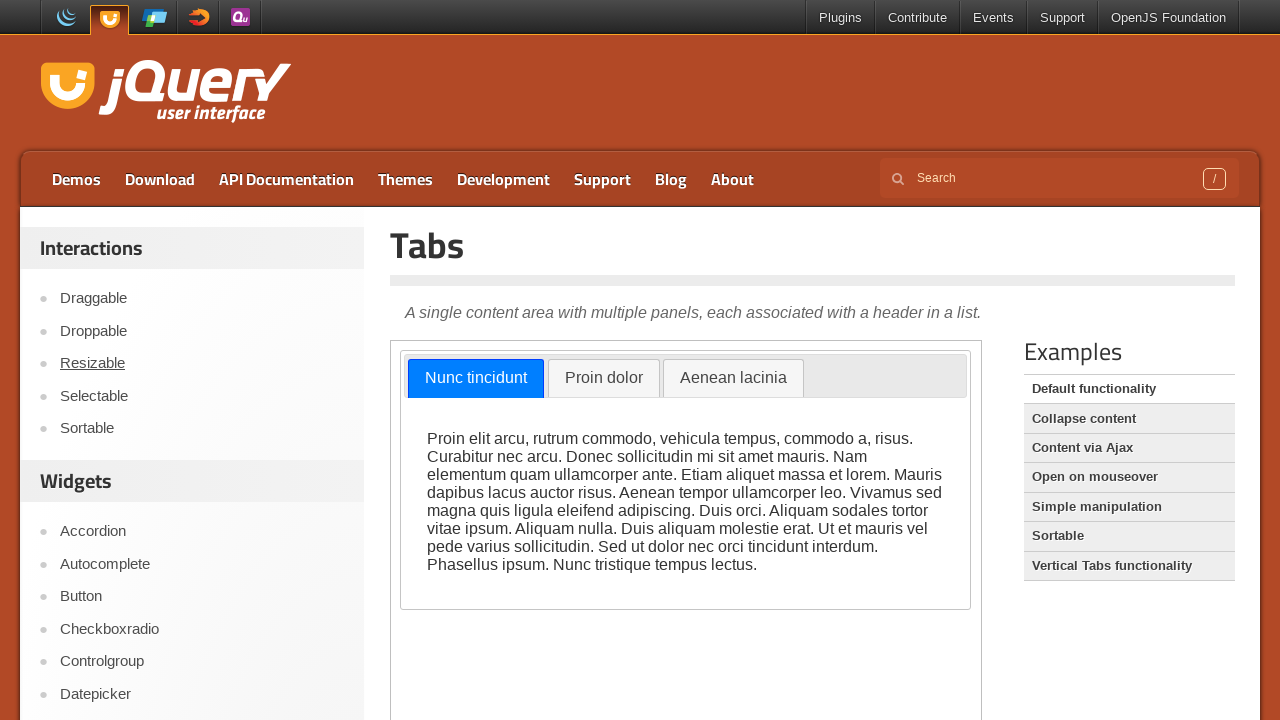

Clicked on Proin dolor tab at (476, 379) on iframe.demo-frame >> nth=0 >> internal:control=enter-frame >> li.ui-tabs-active
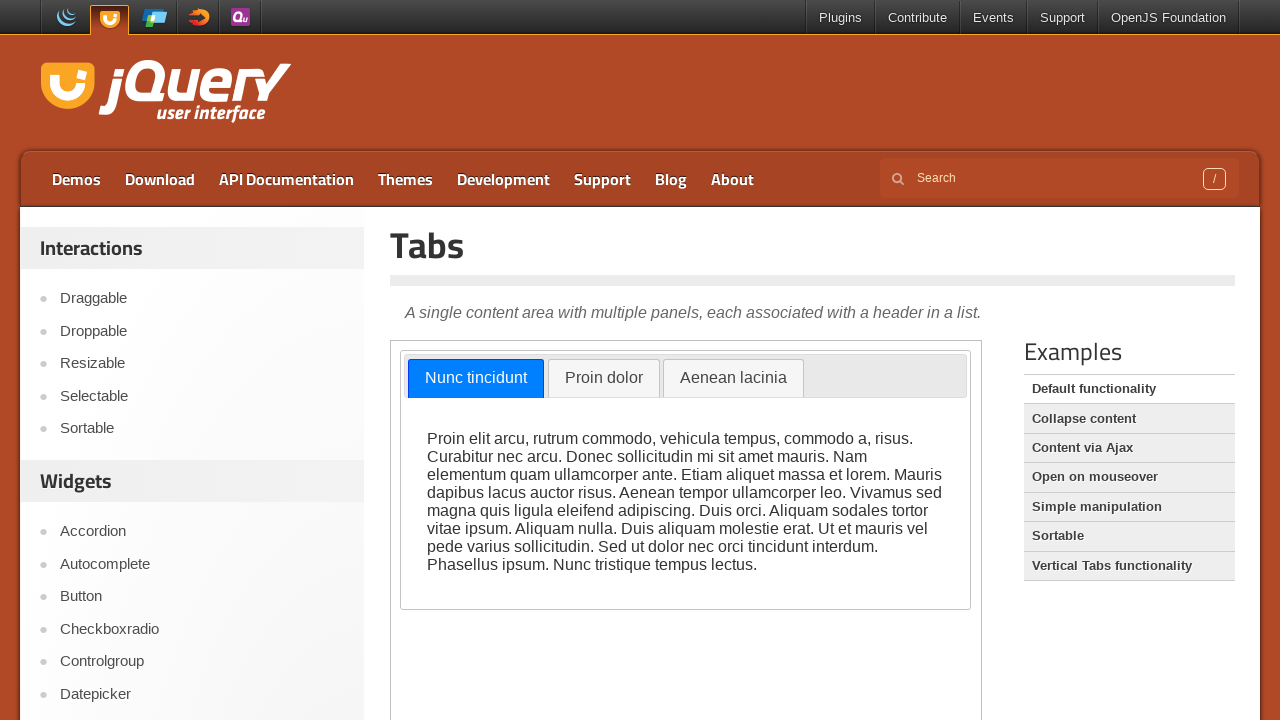

Verified Proin dolor tab is visible
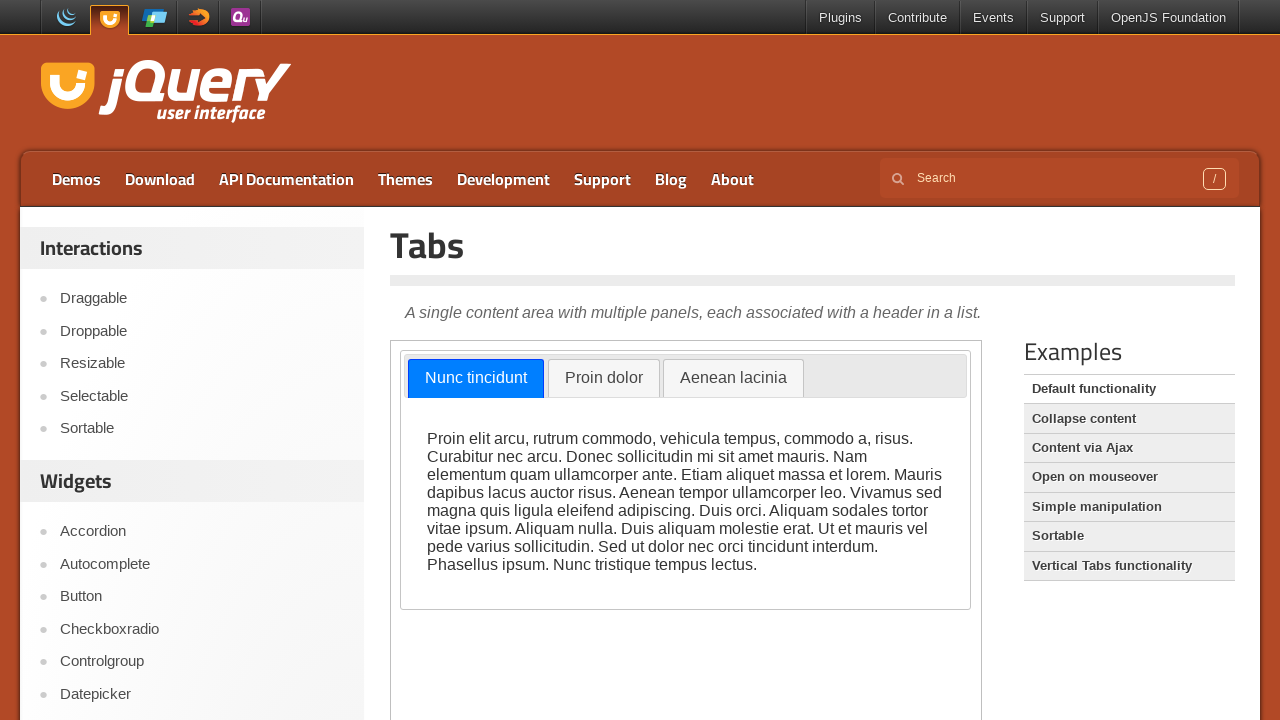

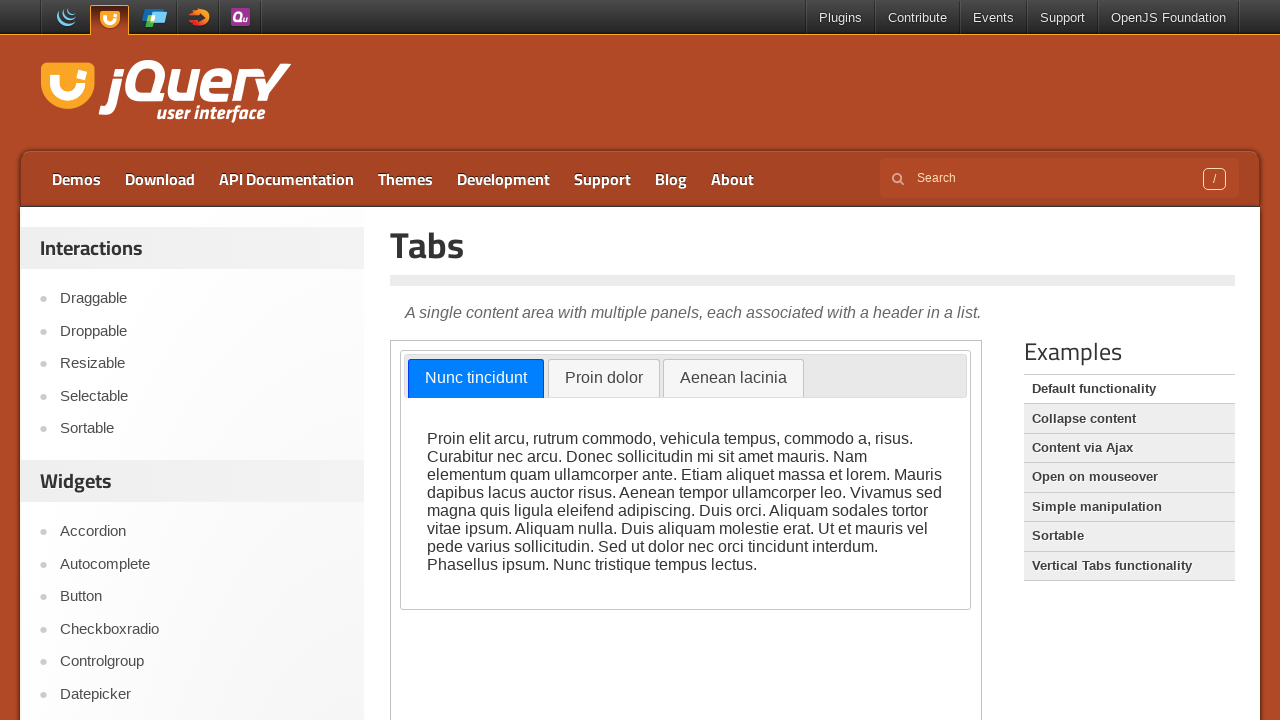